Tests form validation by attempting to submit an empty form and verifying validation behavior.

Starting URL: https://demoqa.com/automation-practice-form

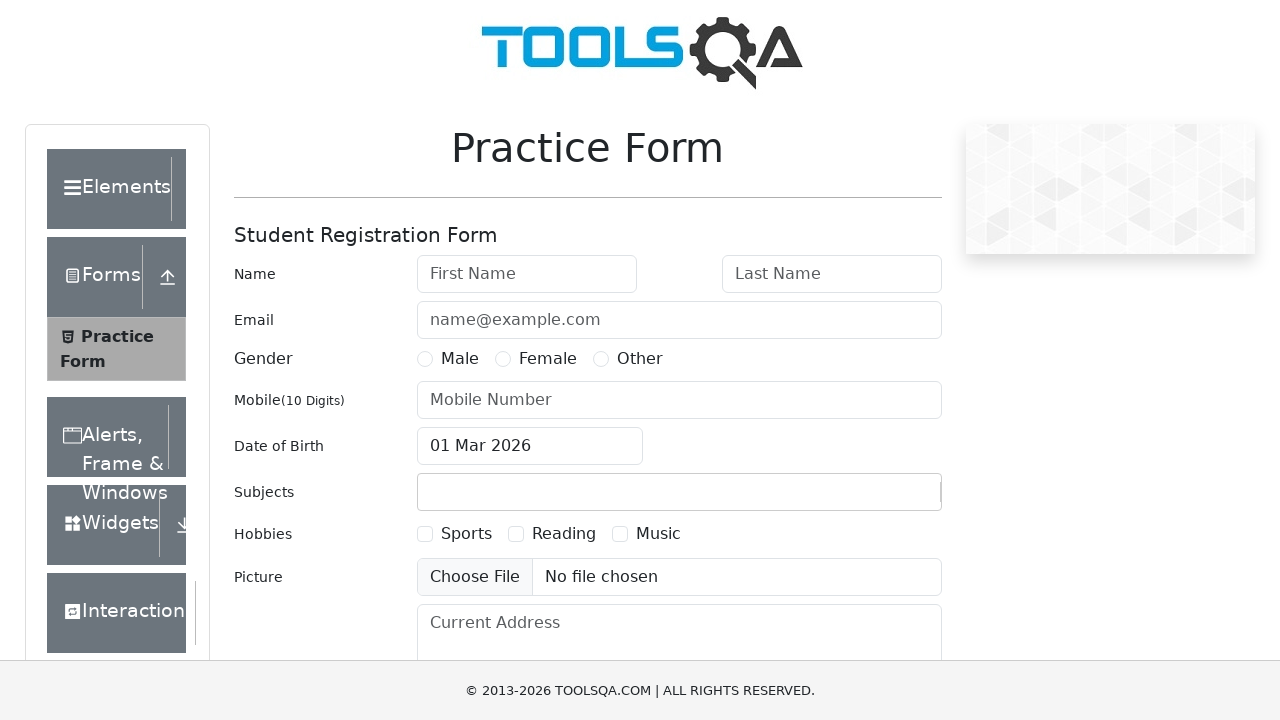

Scrolled submit button into view
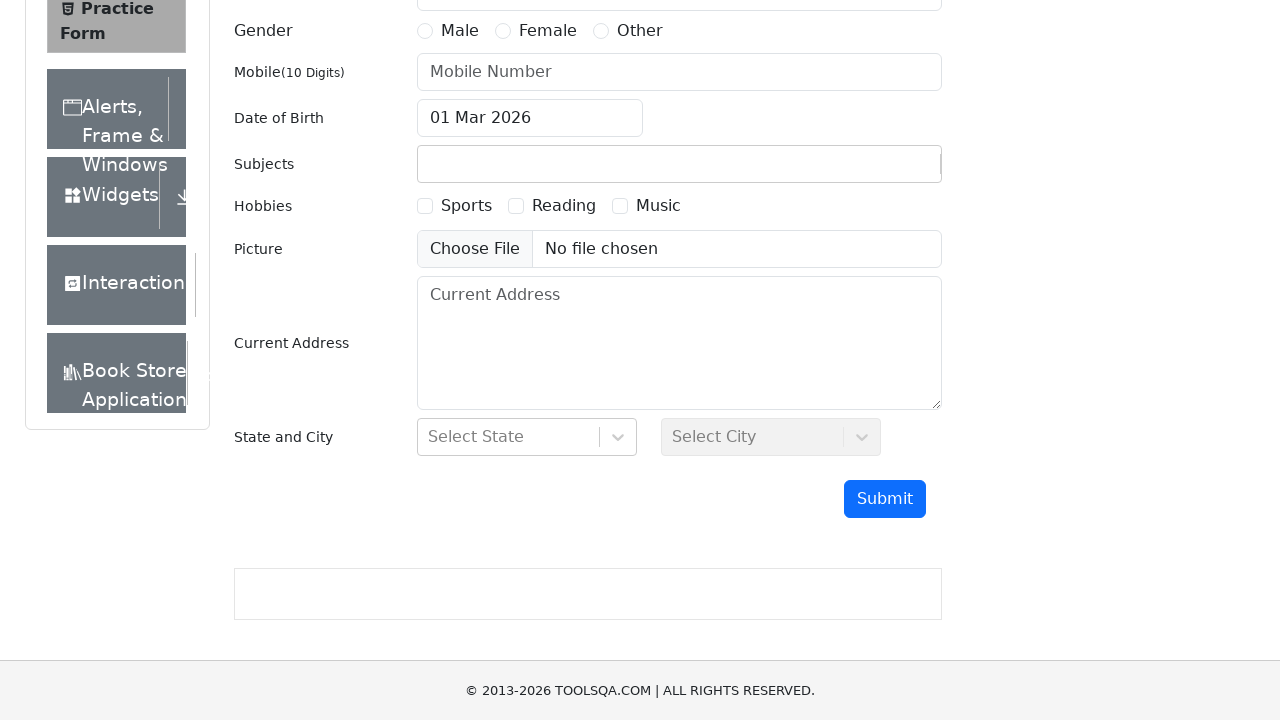

Clicked submit button without filling any form fields at (885, 499) on #submit
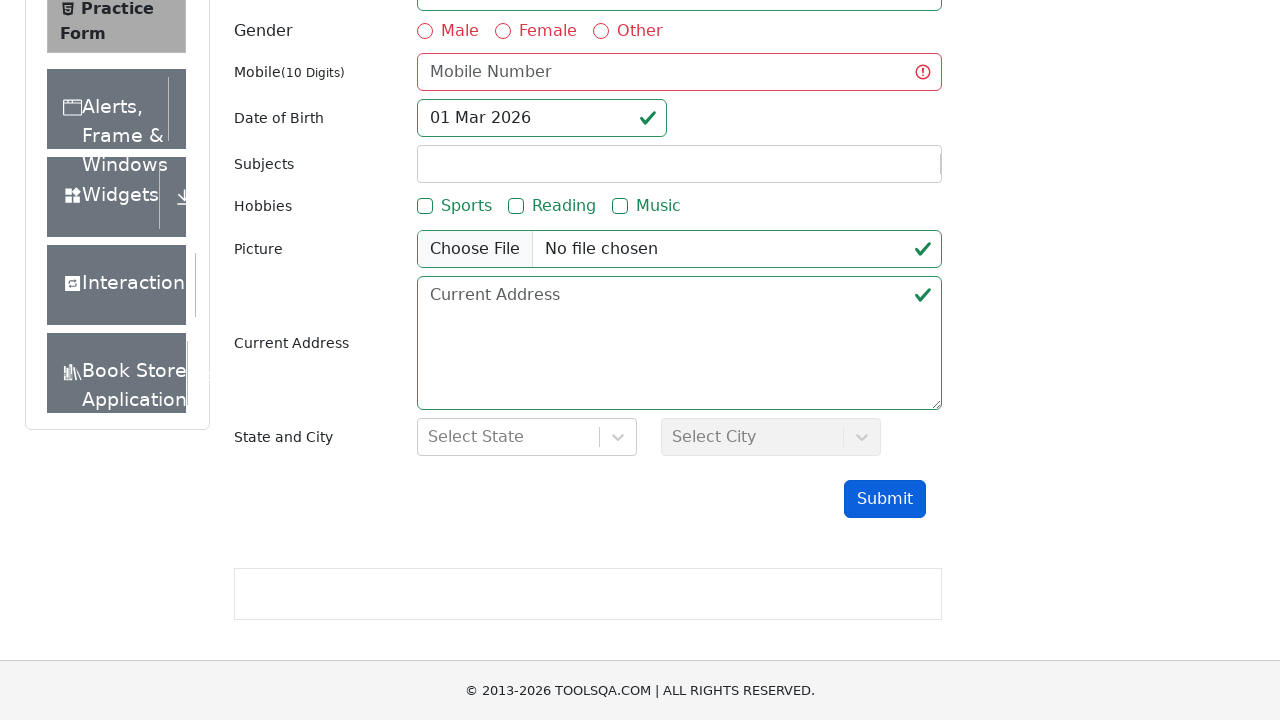

Waited for validation errors to appear on form
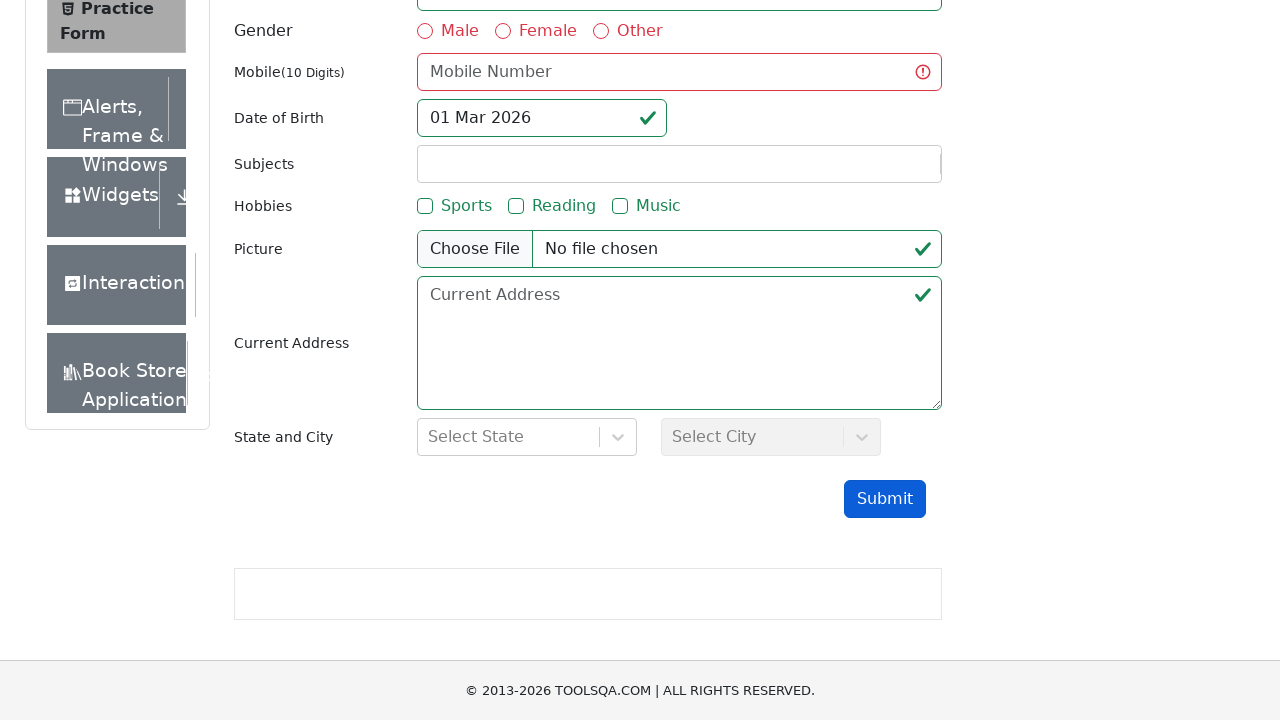

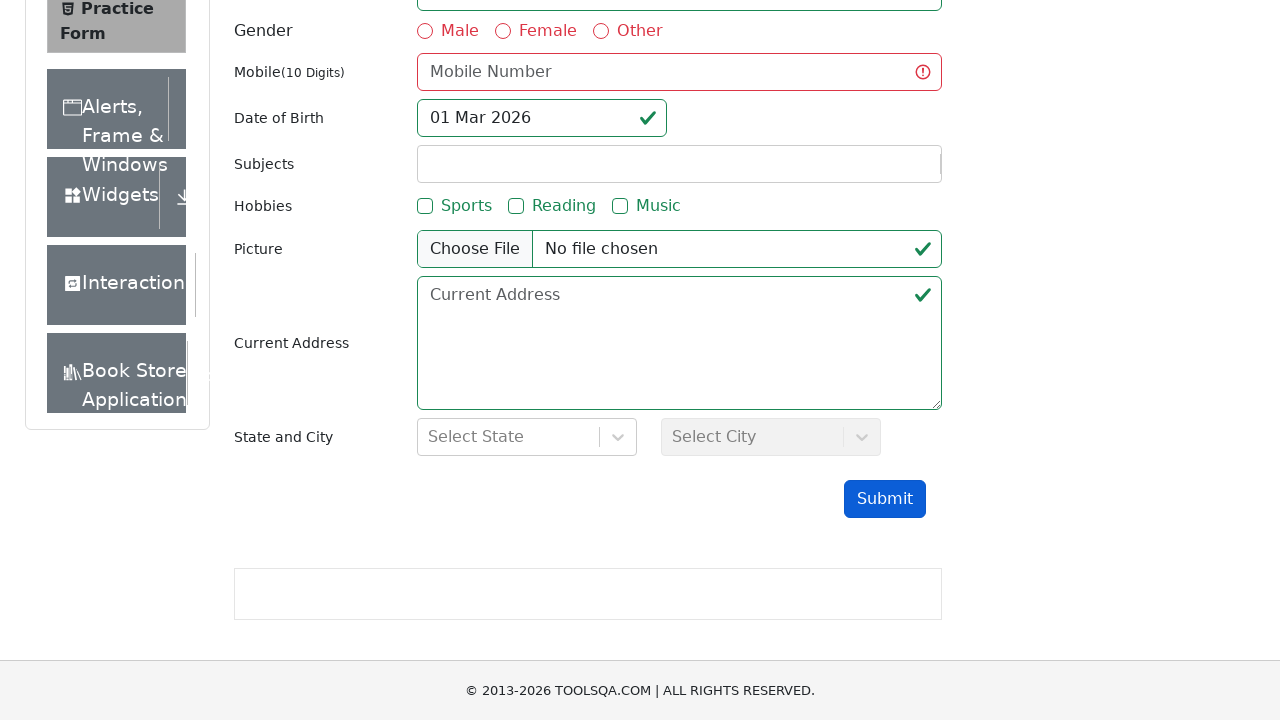